Tests the jQuery UI Draggable functionality by navigating to the Draggable demo, switching to an iframe, performing a drag and drop action, then navigating to the Demos page and verifying the page title.

Starting URL: https://jqueryui.com

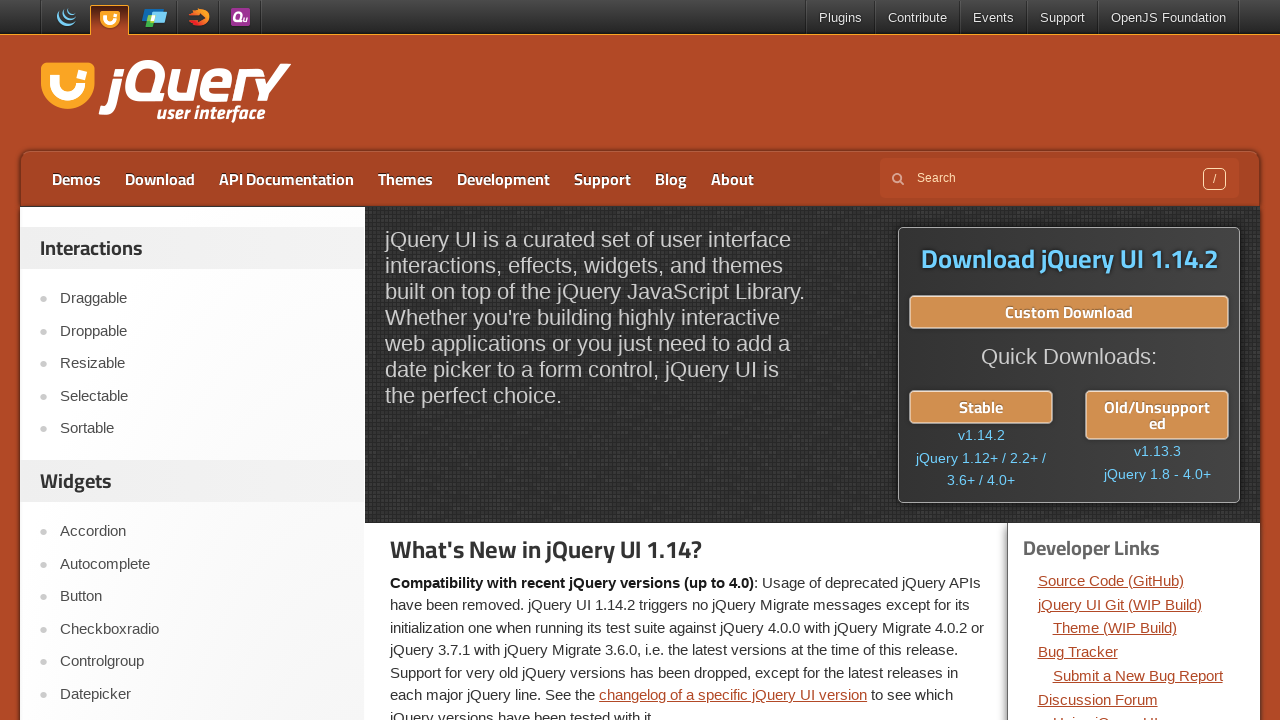

Clicked Draggable button on main page at (202, 299) on xpath=//a[contains(text(),'Draggable')]
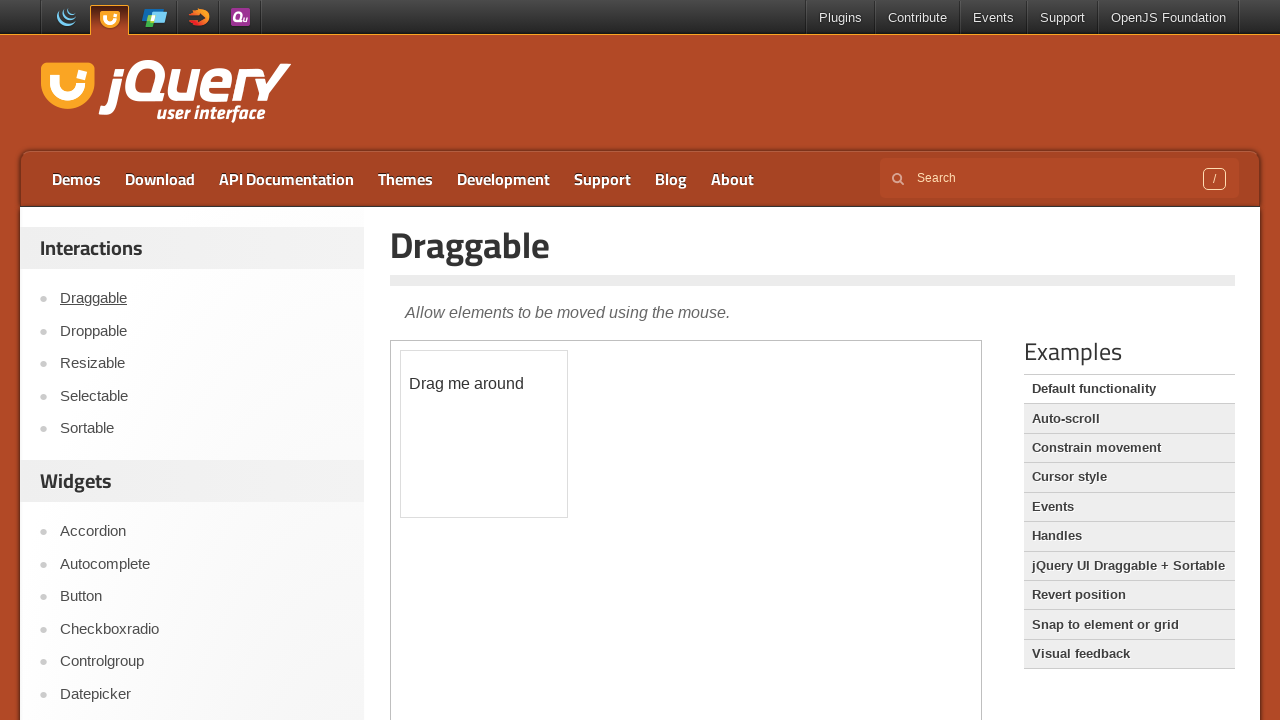

Waited for iframe to load
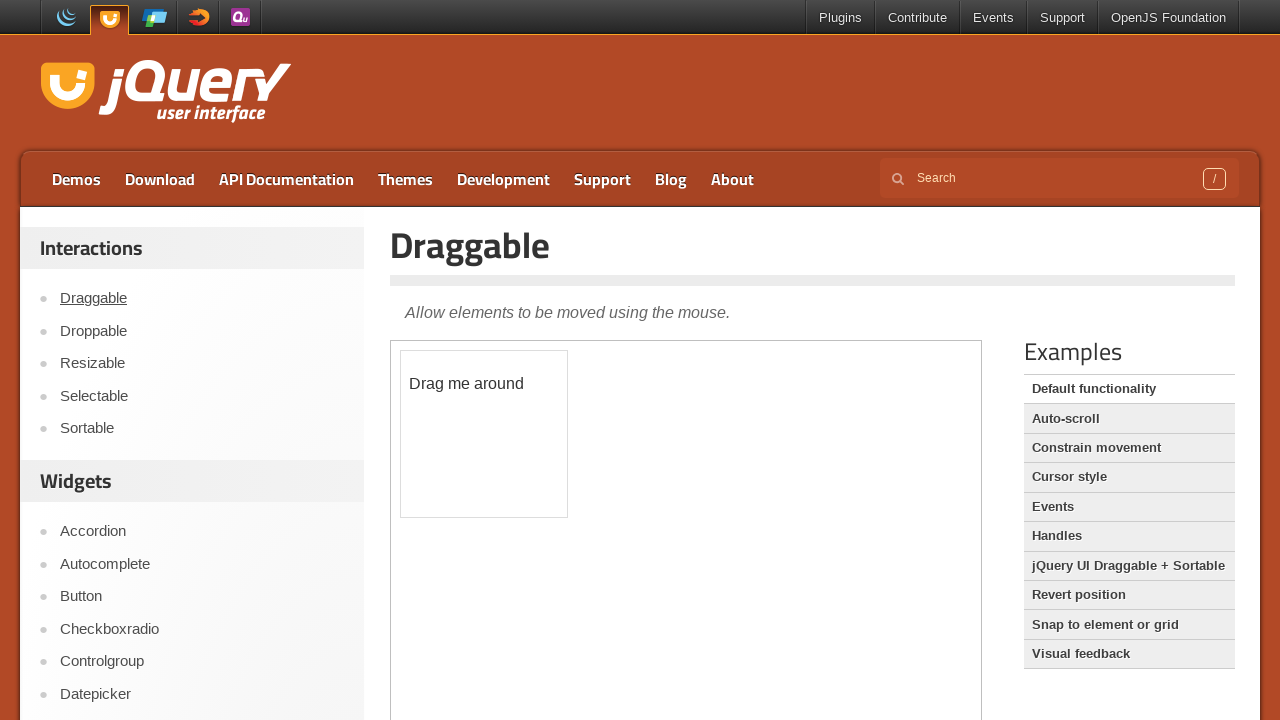

Switched to first iframe
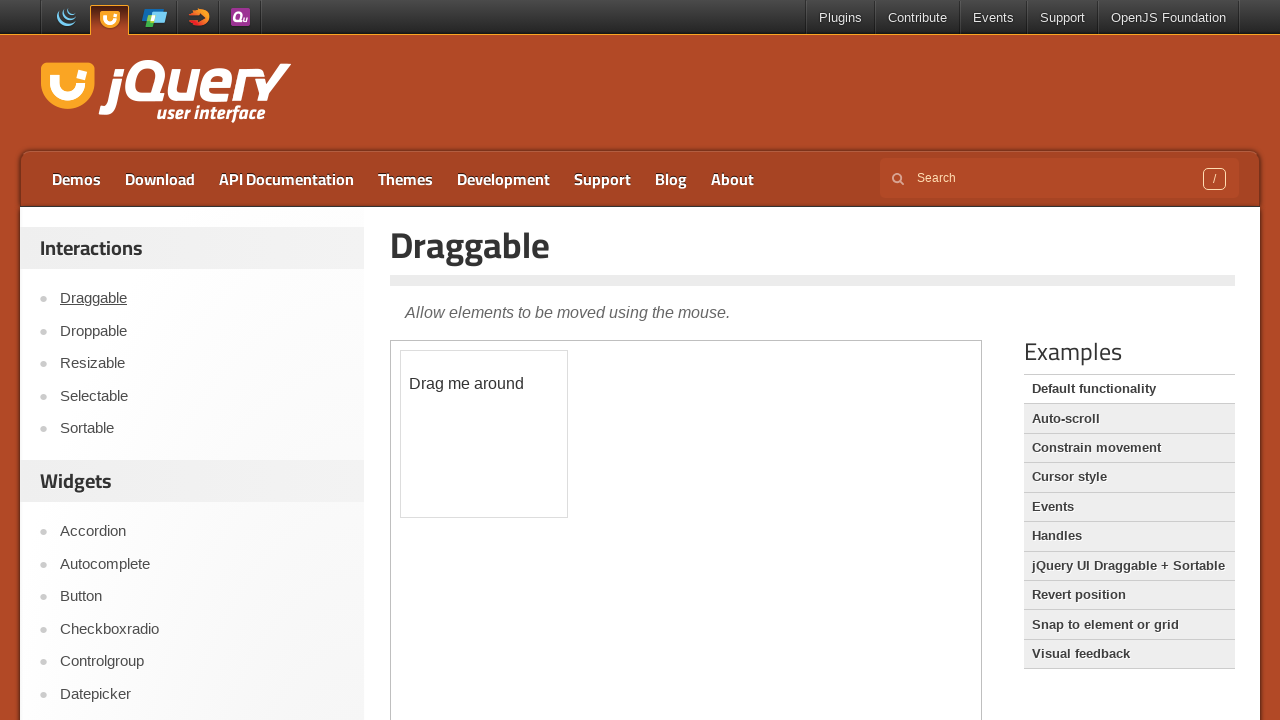

Located draggable element in iframe
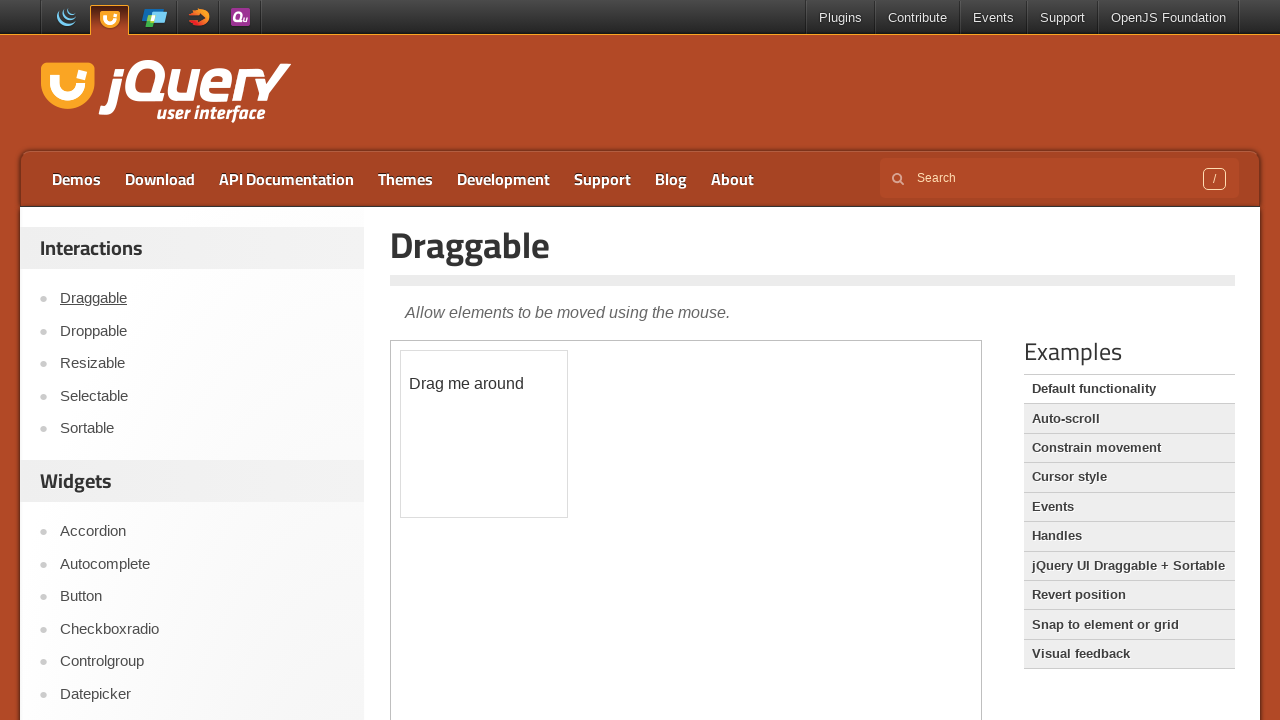

Performed drag and drop action on draggable element by 100px right and 100px down at (501, 451)
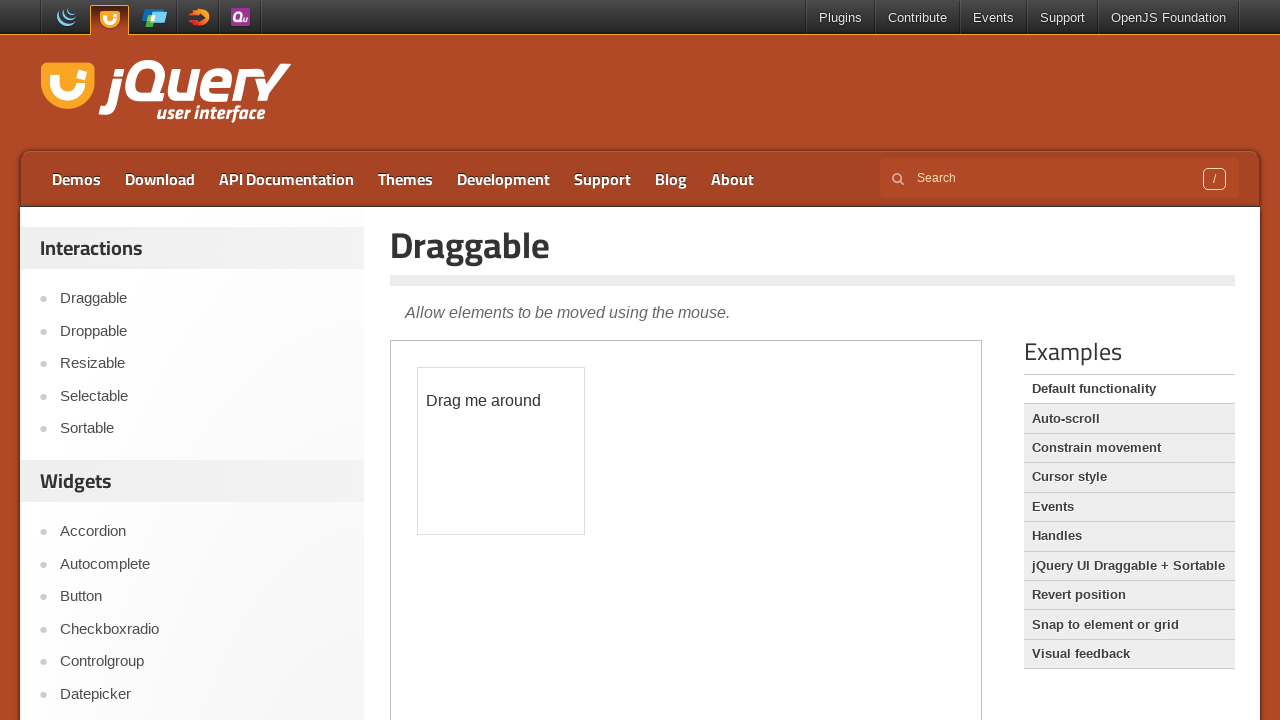

Clicked Demos button on main page at (76, 179) on xpath=//a[contains(text(),'Demos')]
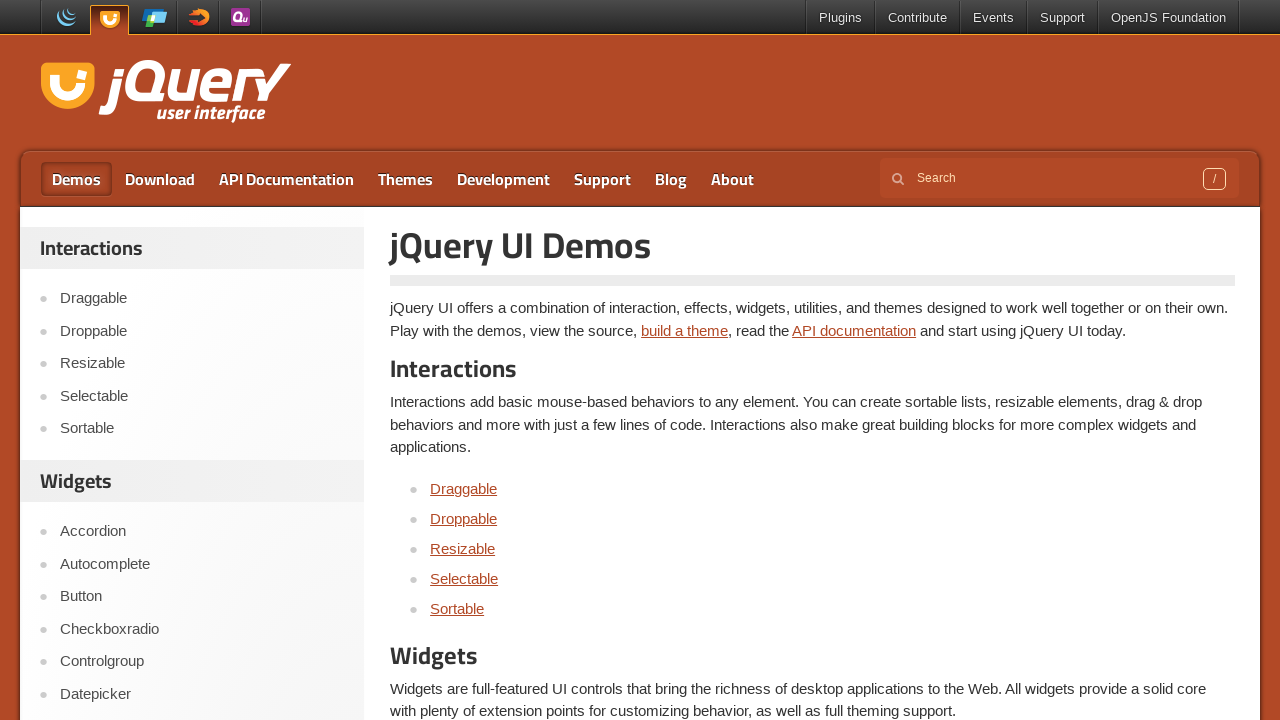

Waited for demos page to load (domcontentloaded state)
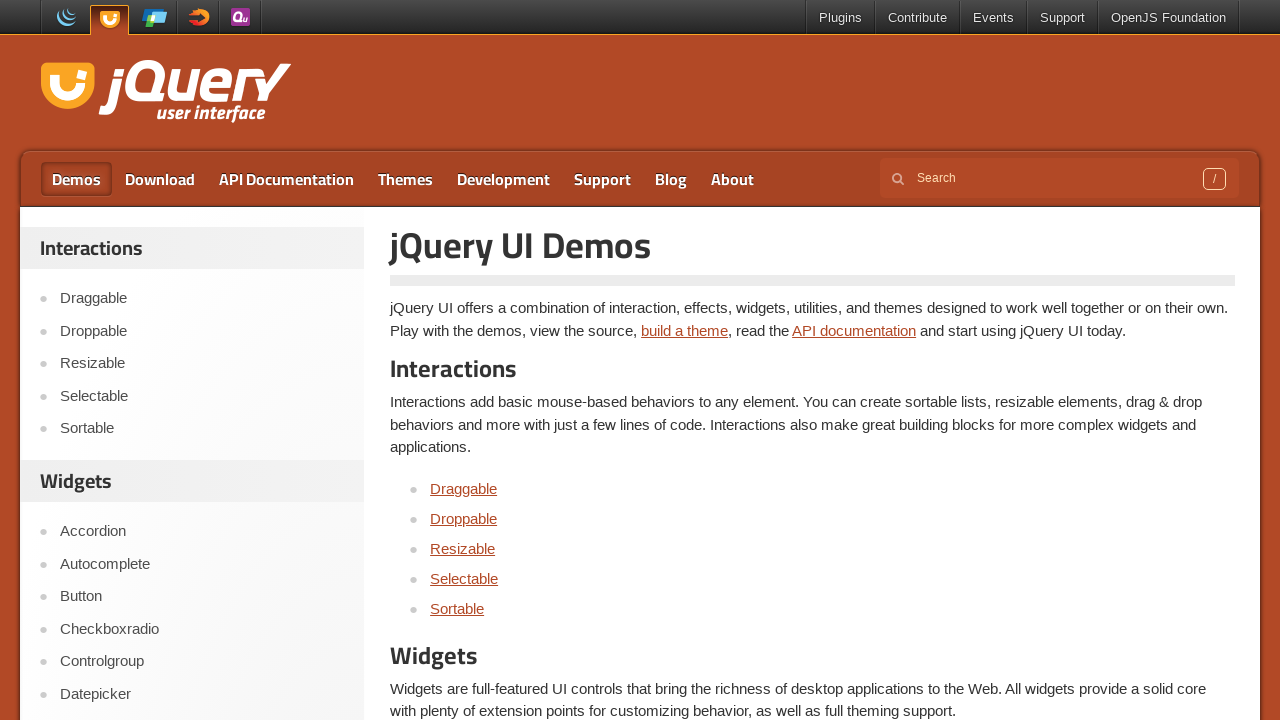

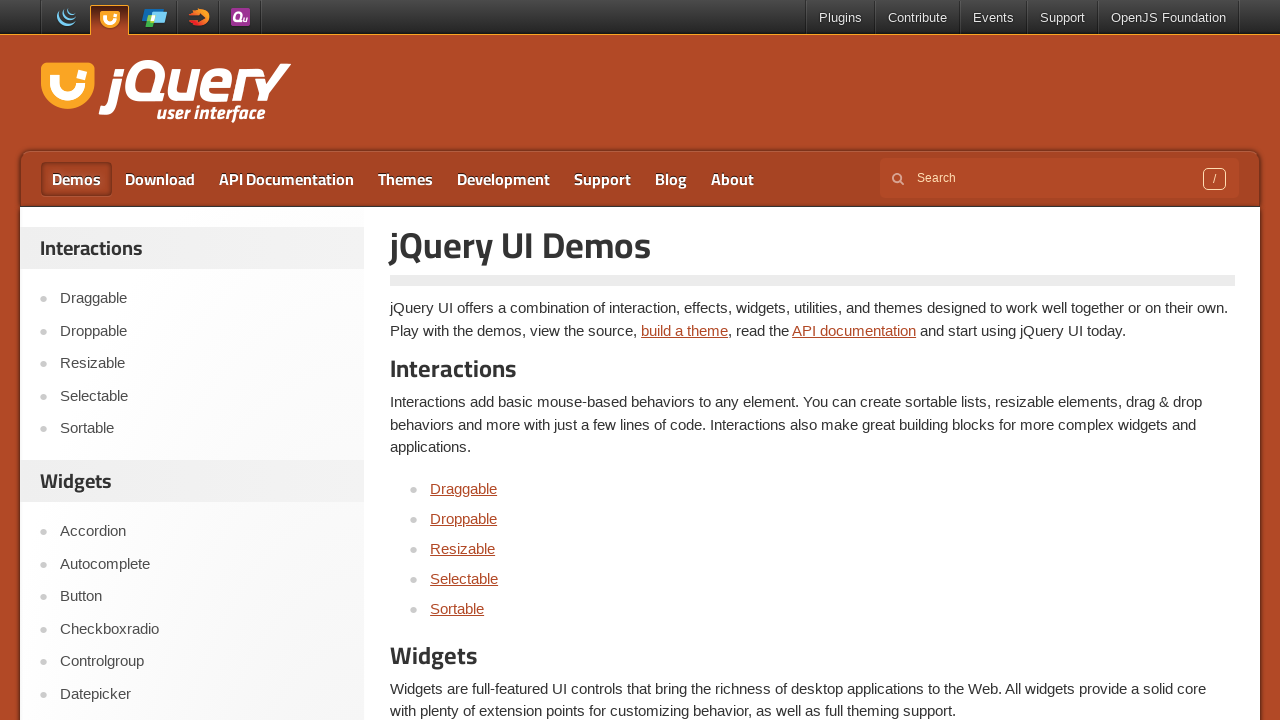